Tests ABN Lookup search functionality by entering a company name in the lookup field and verifying search results appear

Starting URL: https://abr.business.gov.au/

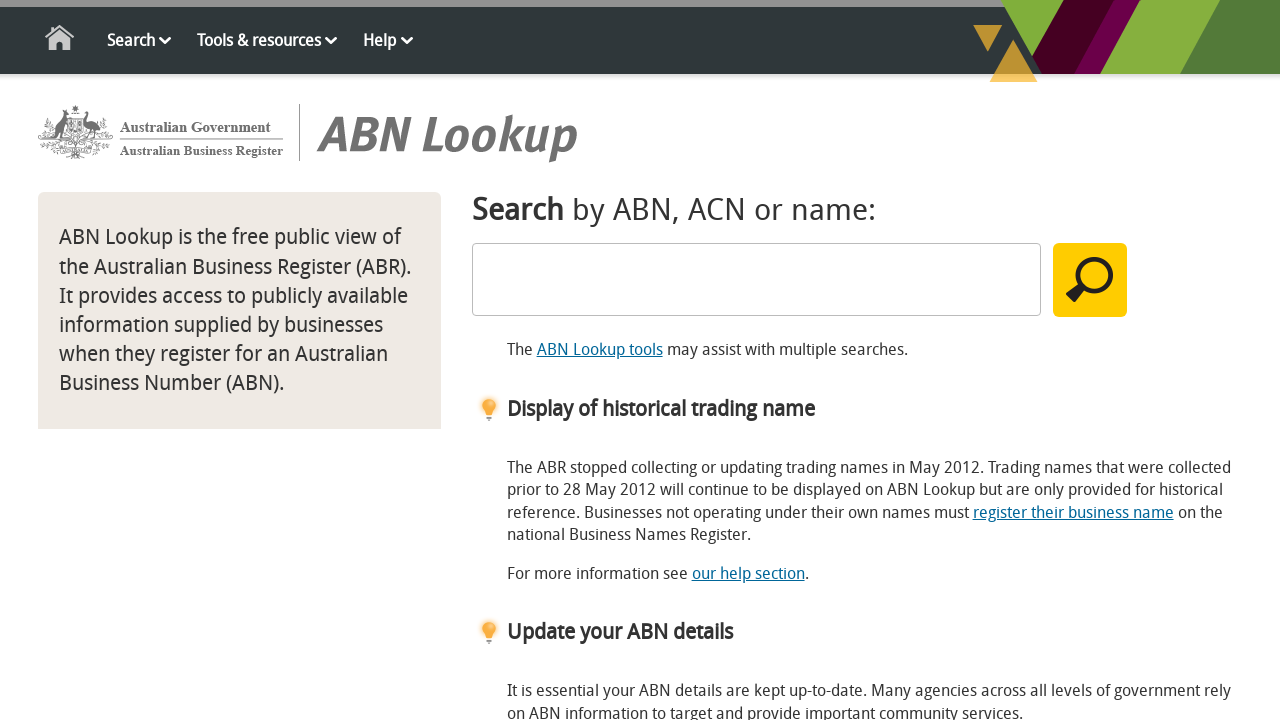

Entered 'Automic' in the ABN lookup search field on input[type='text']
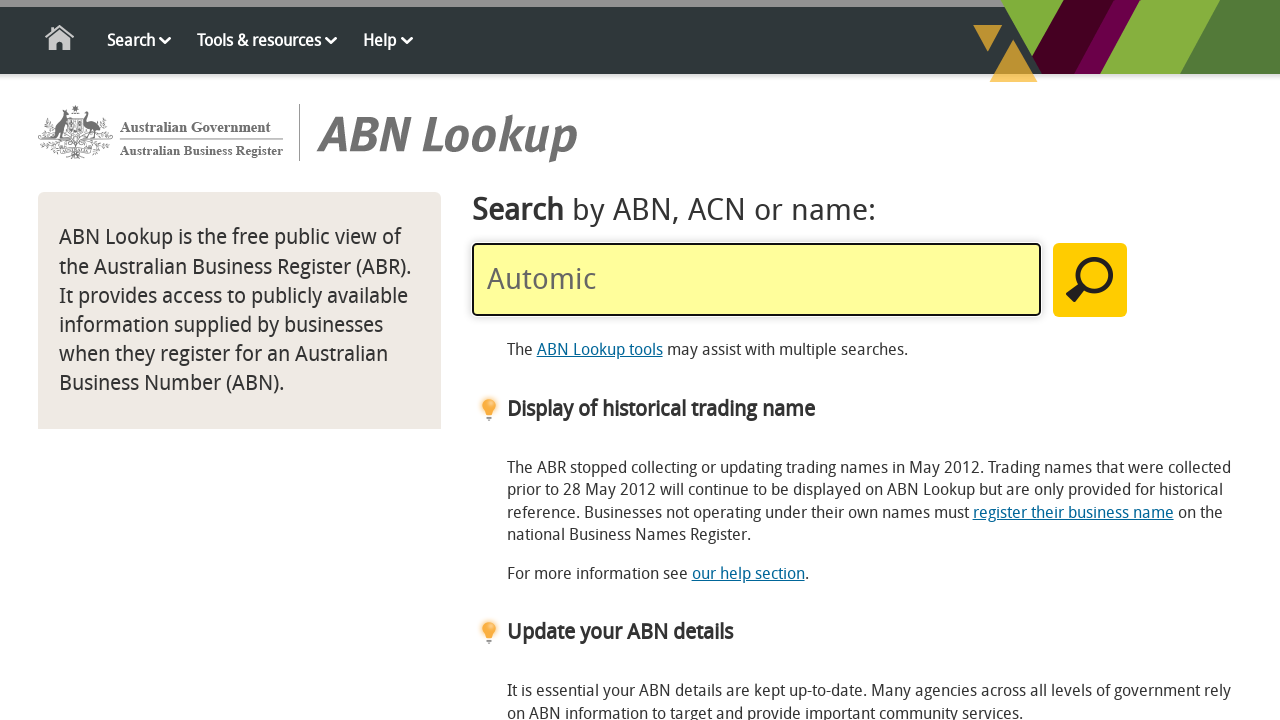

Pressed Enter to submit the ABN lookup search on input[type='text']
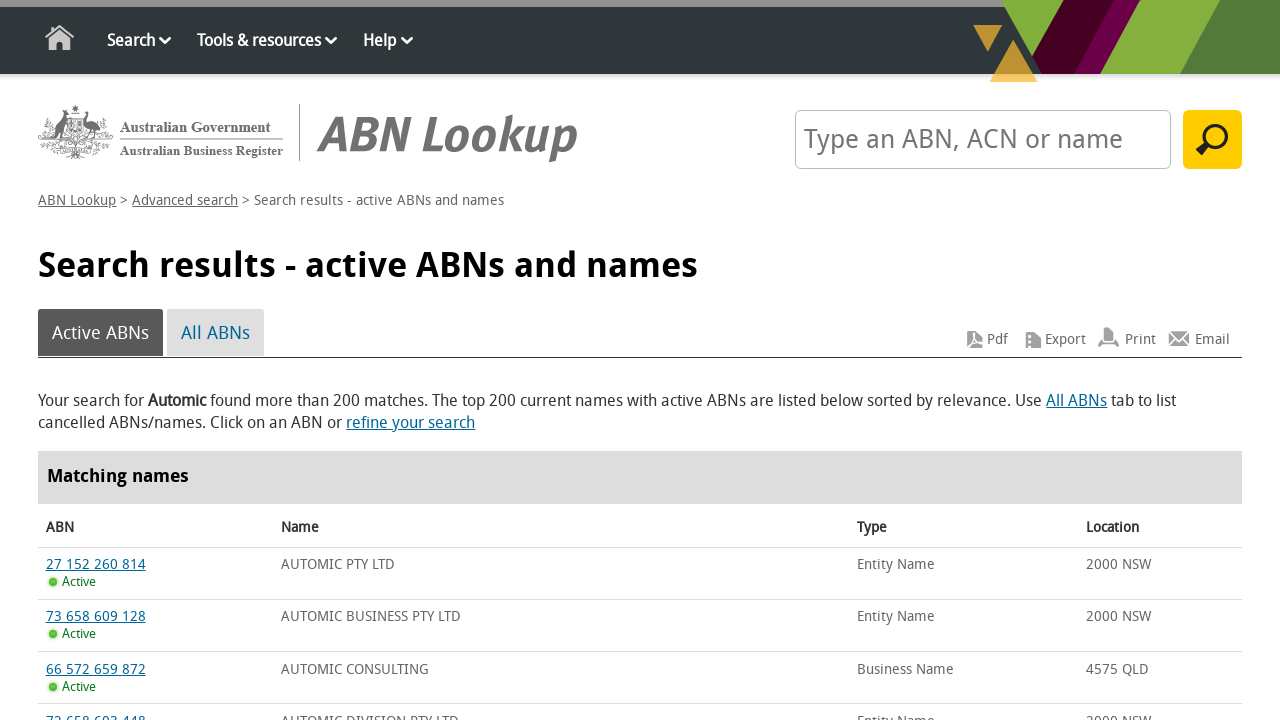

Search results loaded and Automic company ABN verified
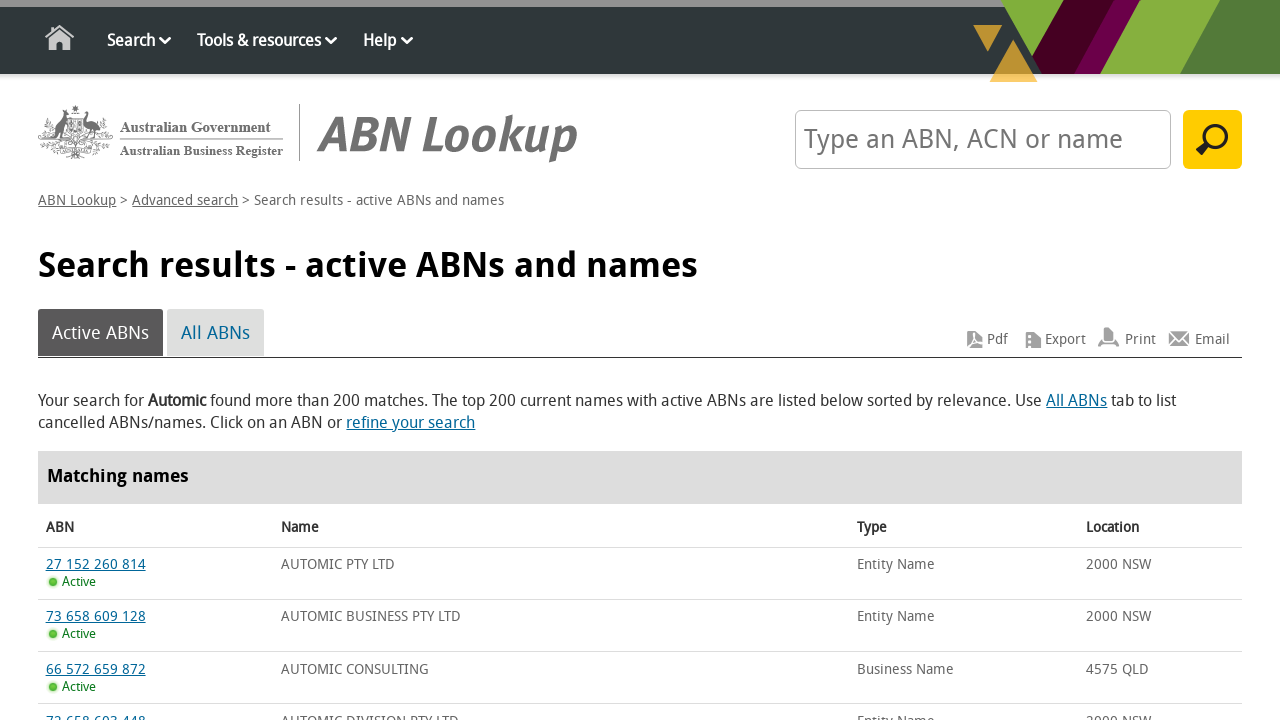

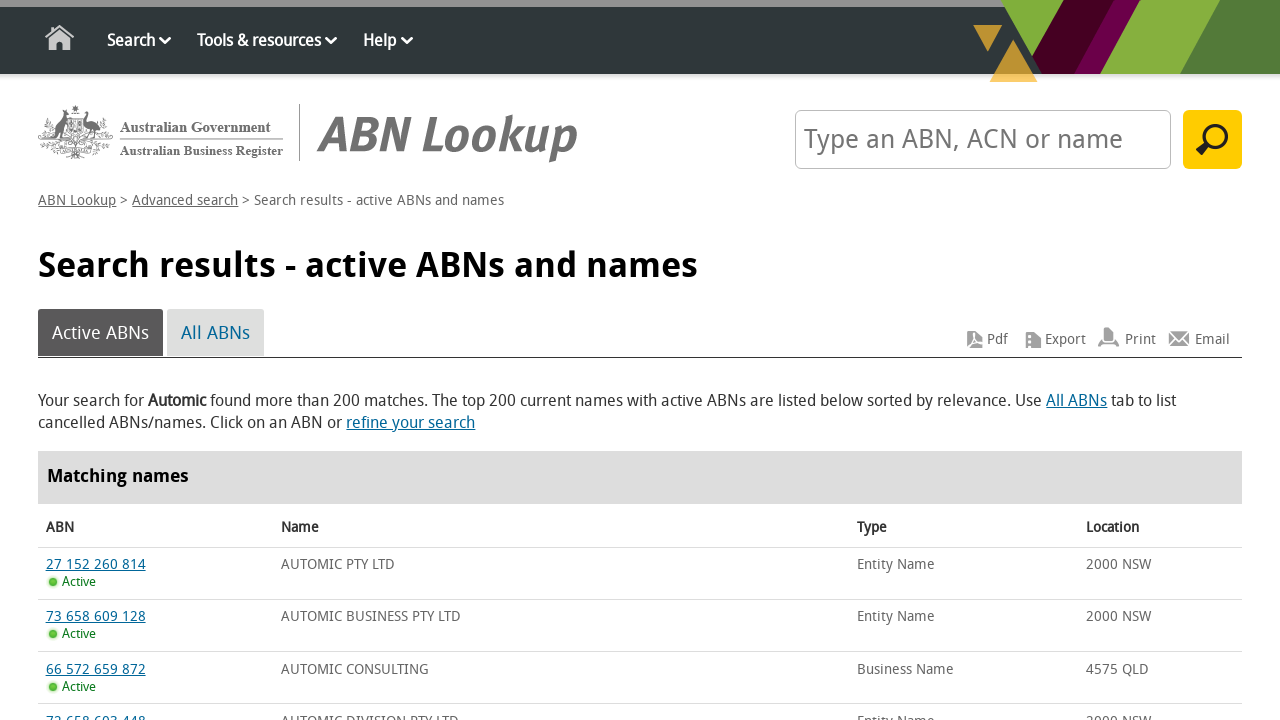